Tests radio button selection and text field interaction on an automation practice page

Starting URL: https://rahulshettyacademy.com/AutomationPractice/

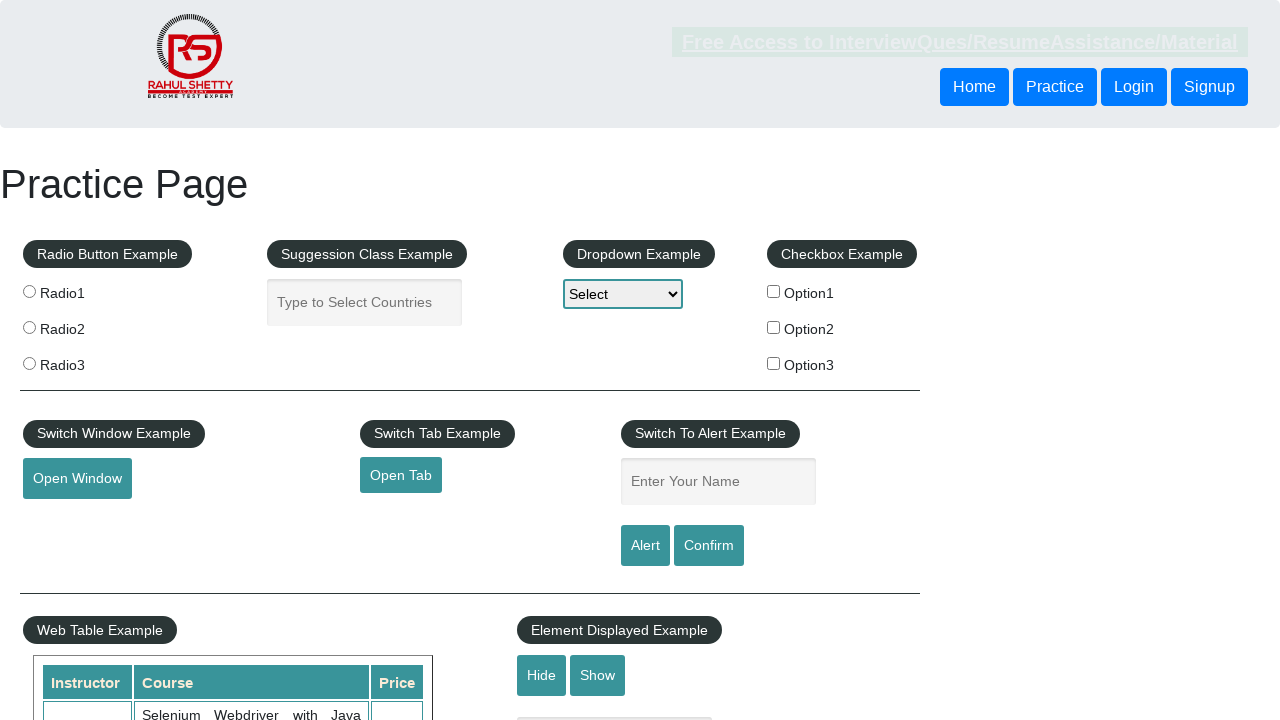

Located all radio button elements on the page
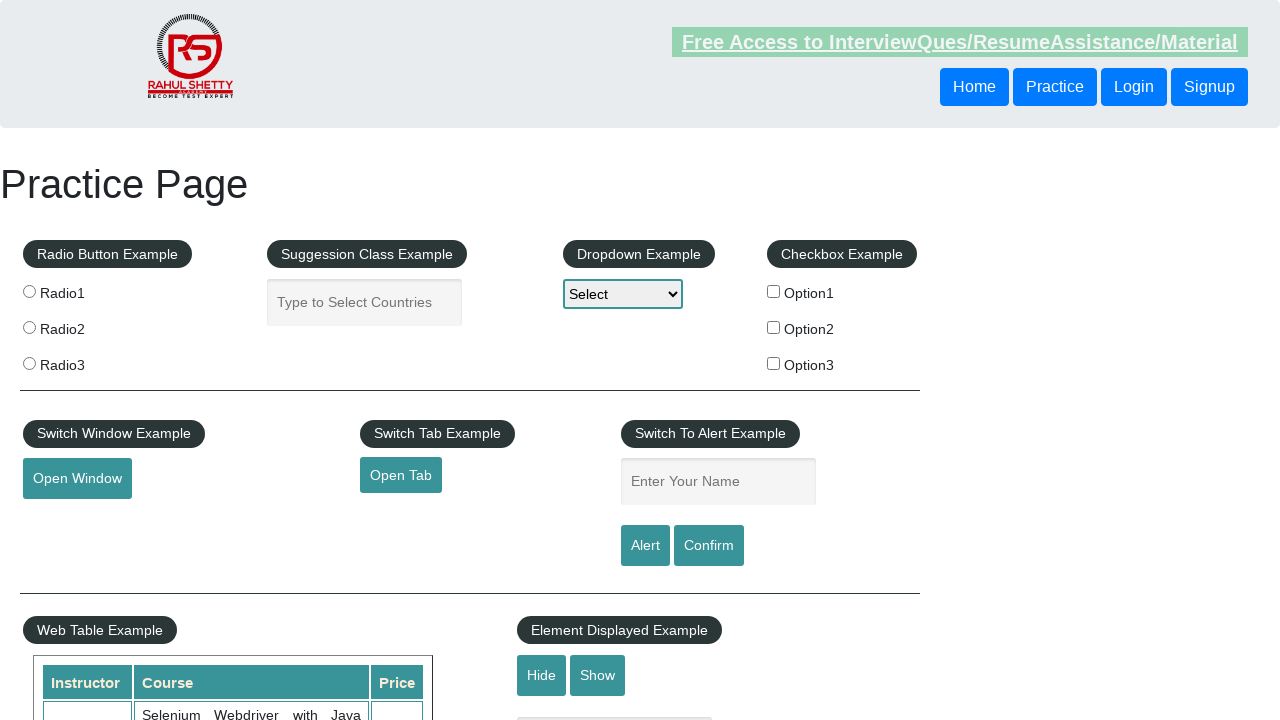

Retrieved radio button at index 0
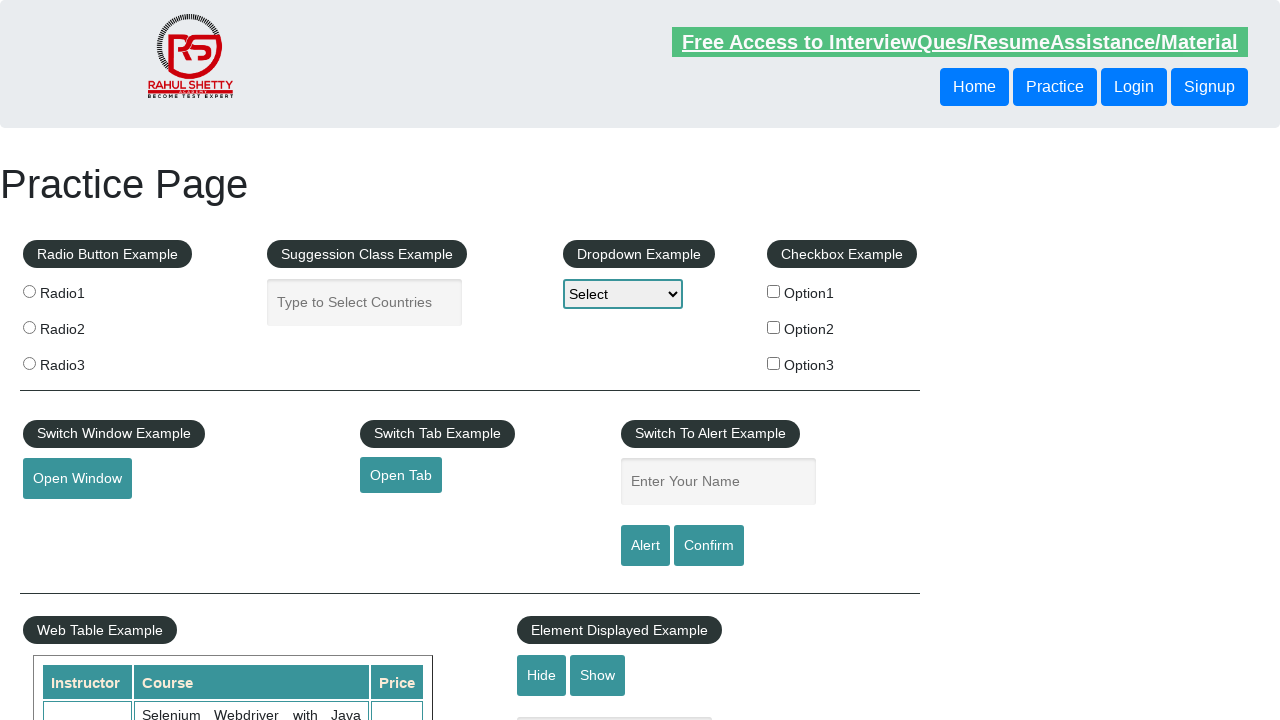

Retrieved radio button at index 1
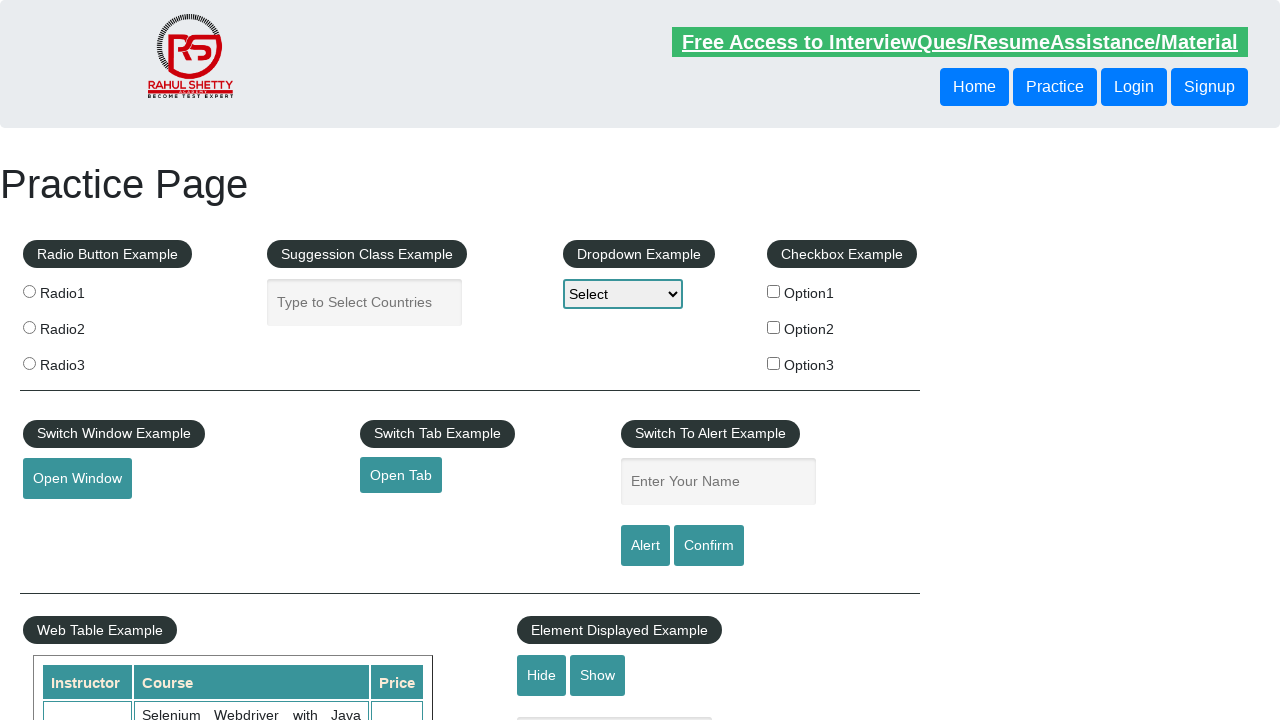

Found radio button with value 'radio2'
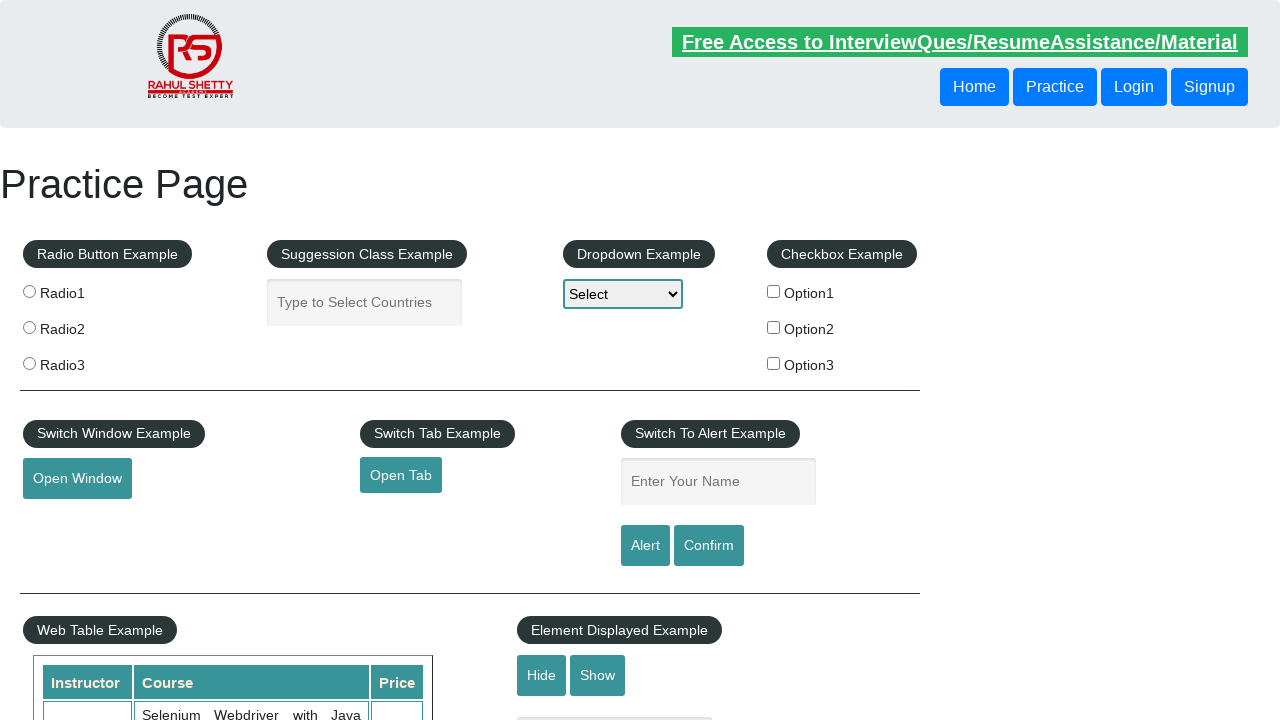

Clicked radio button with value 'radio2' at (29, 327) on xpath=//input[@type='radio'] >> nth=1
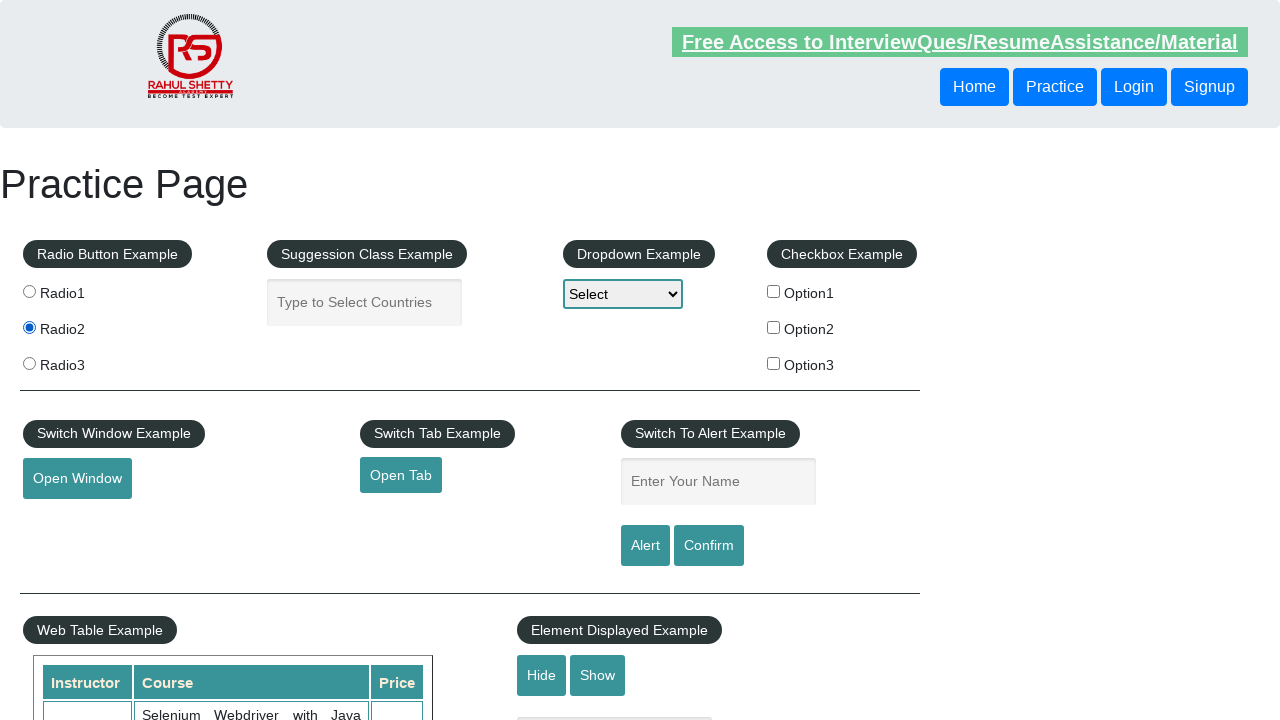

Clicked on the displayed text field at (615, 697) on #displayed-text
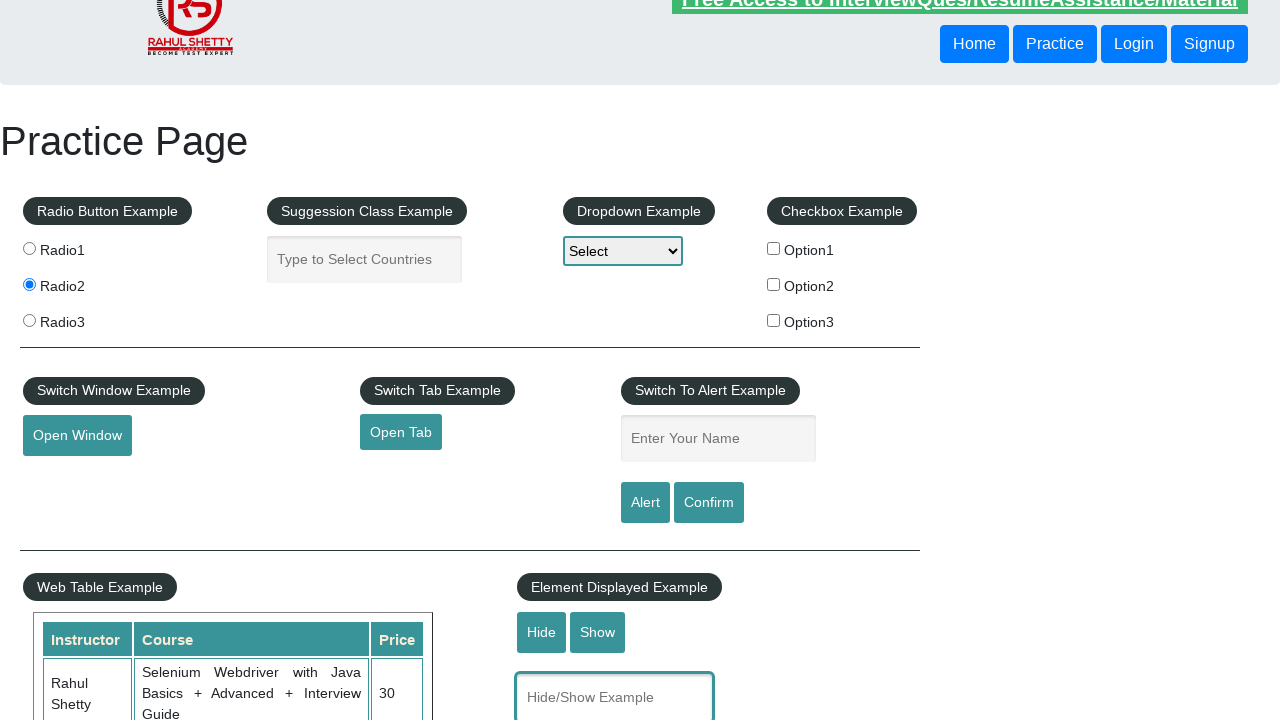

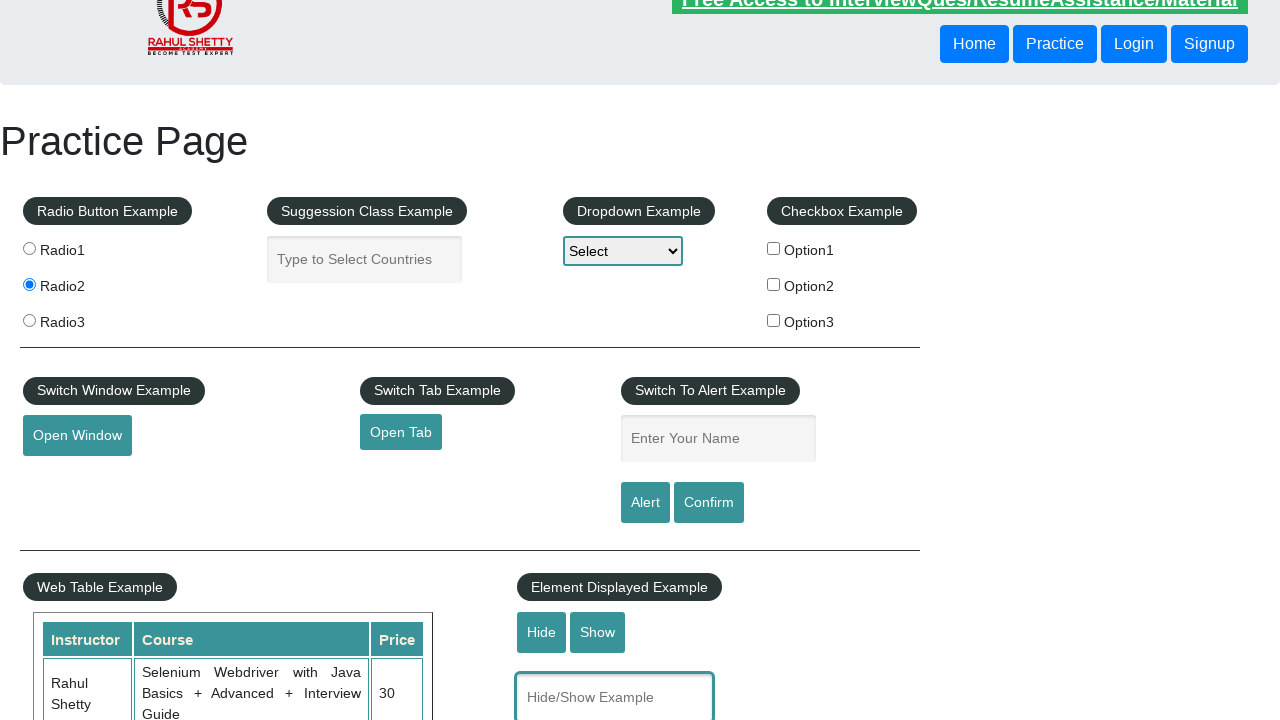